Tests opening a new browser tab, switching to it, navigating to a second URL, and verifying that two window handles exist.

Starting URL: https://the-internet.herokuapp.com/windows

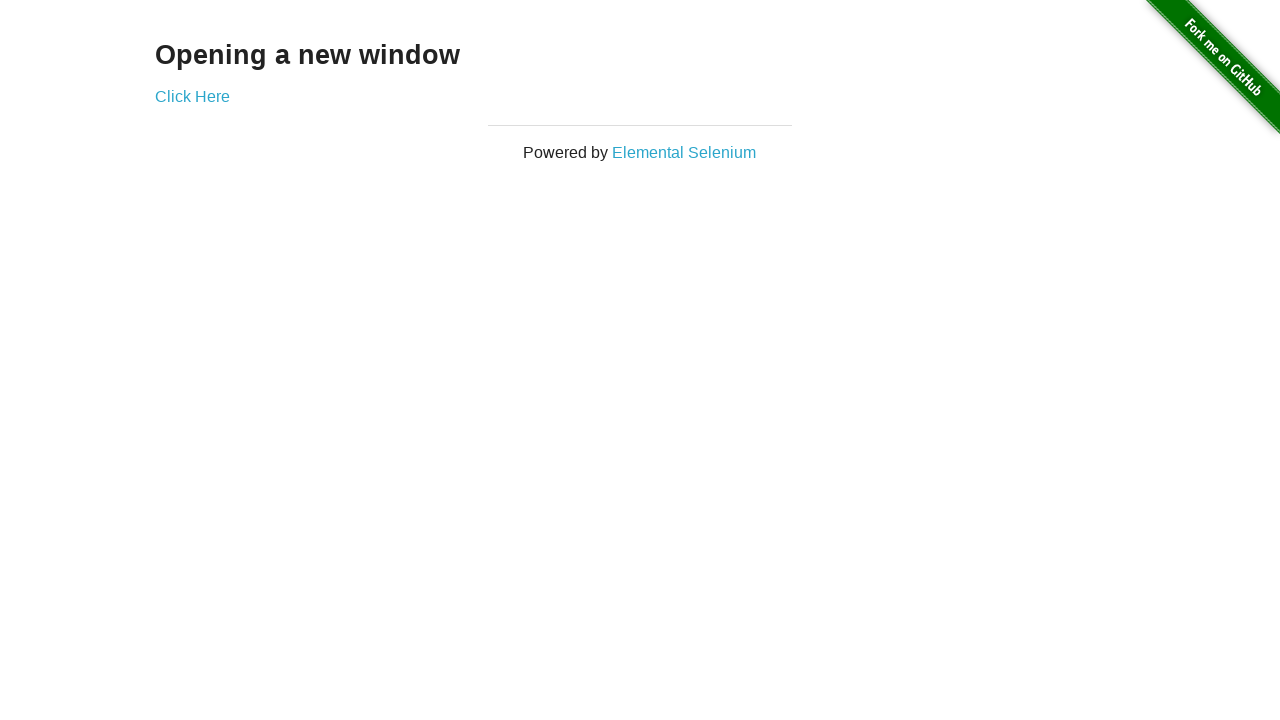

Opened a new browser tab
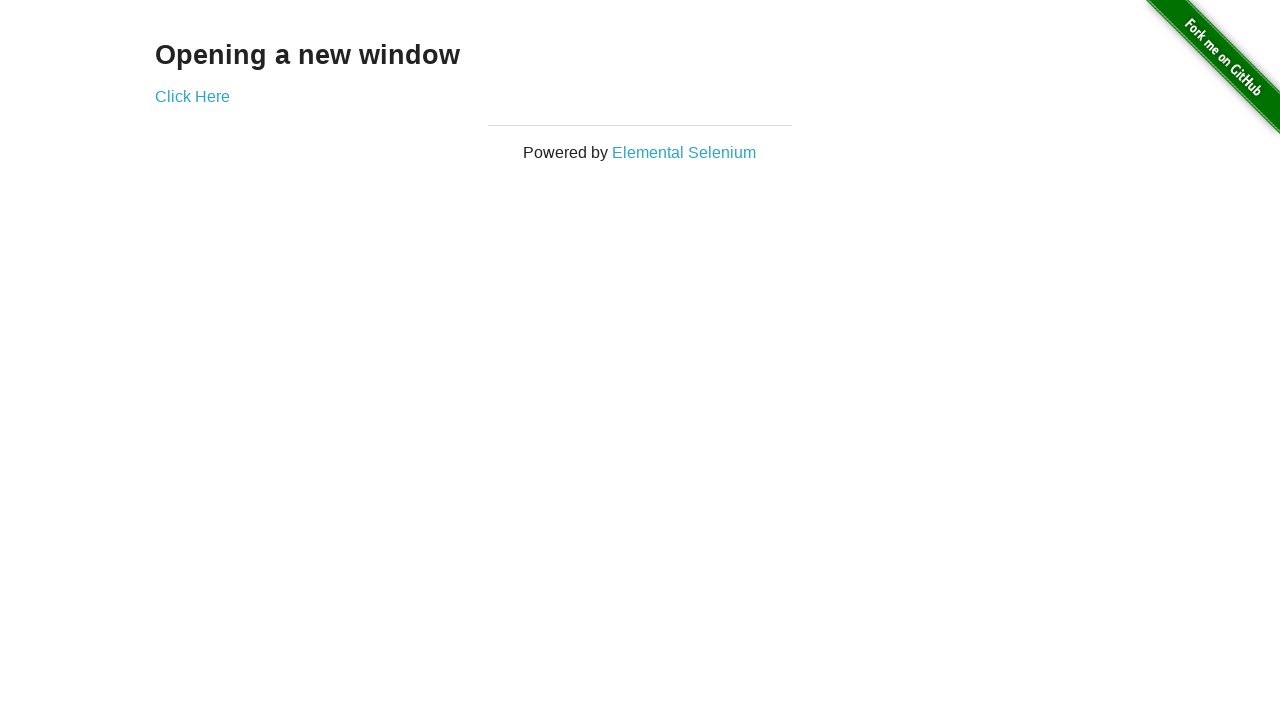

Navigated new tab to https://the-internet.herokuapp.com/typos
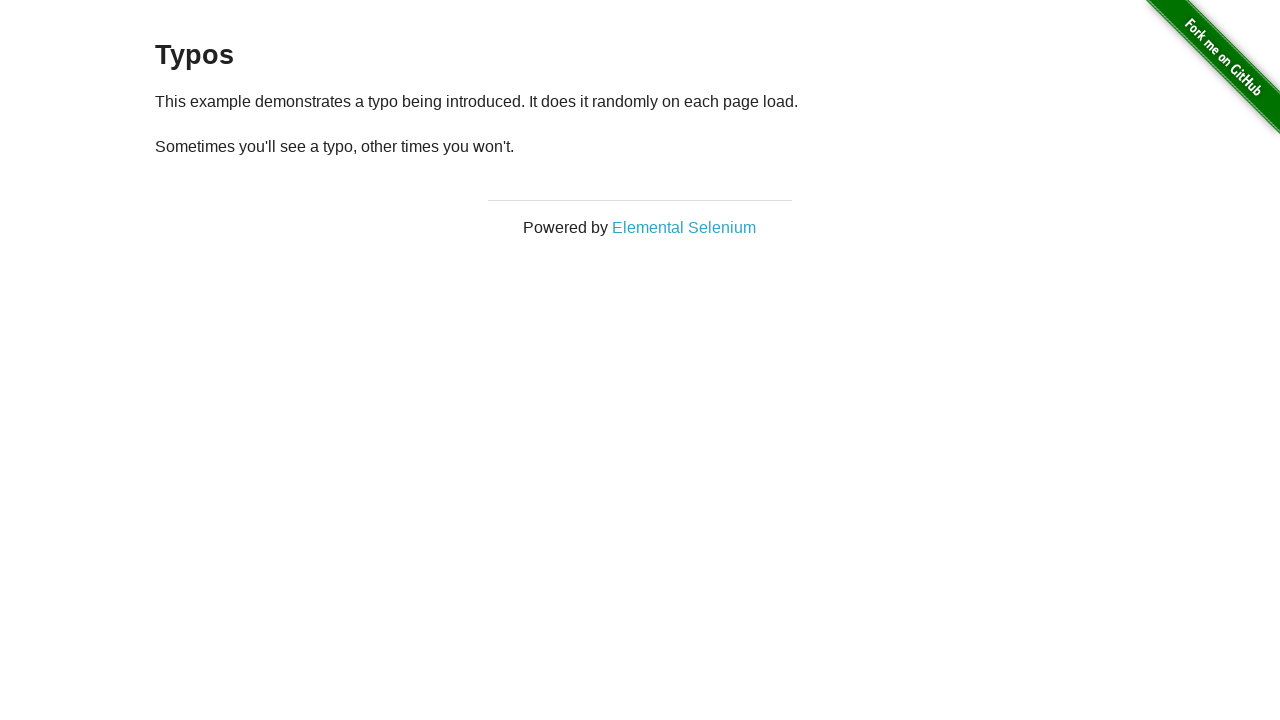

Verified that 2 pages/tabs are open in the context
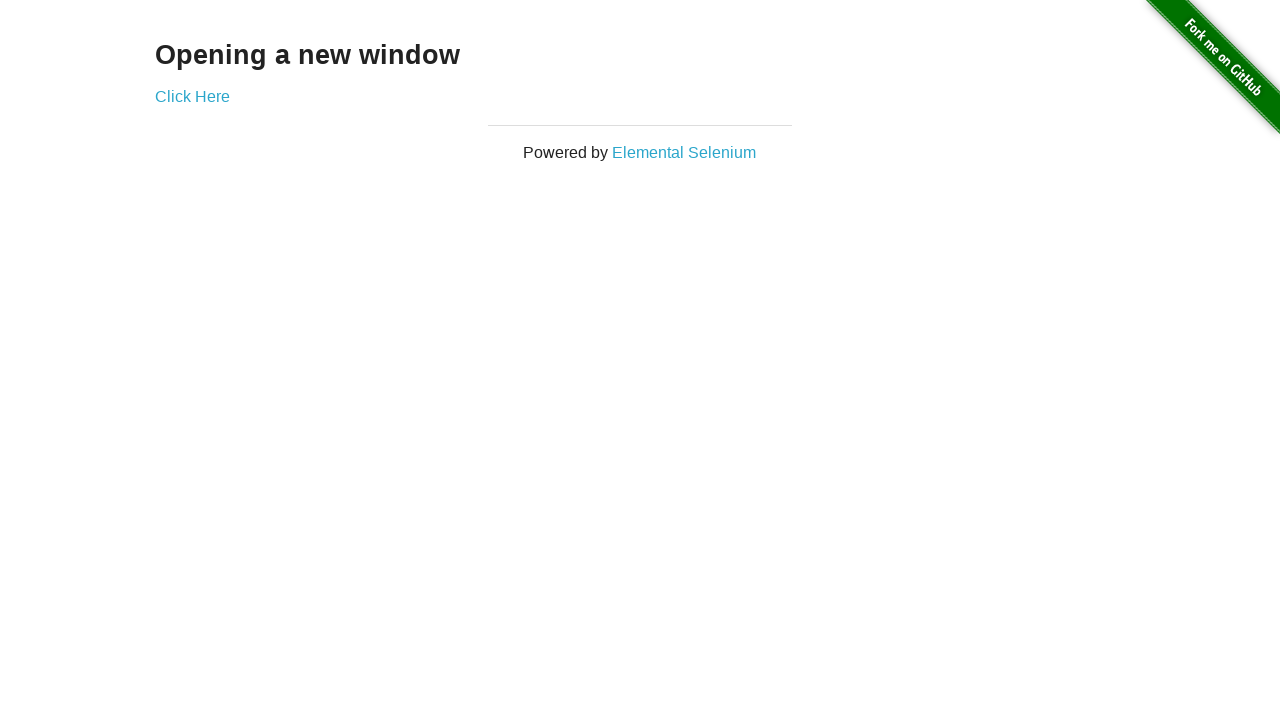

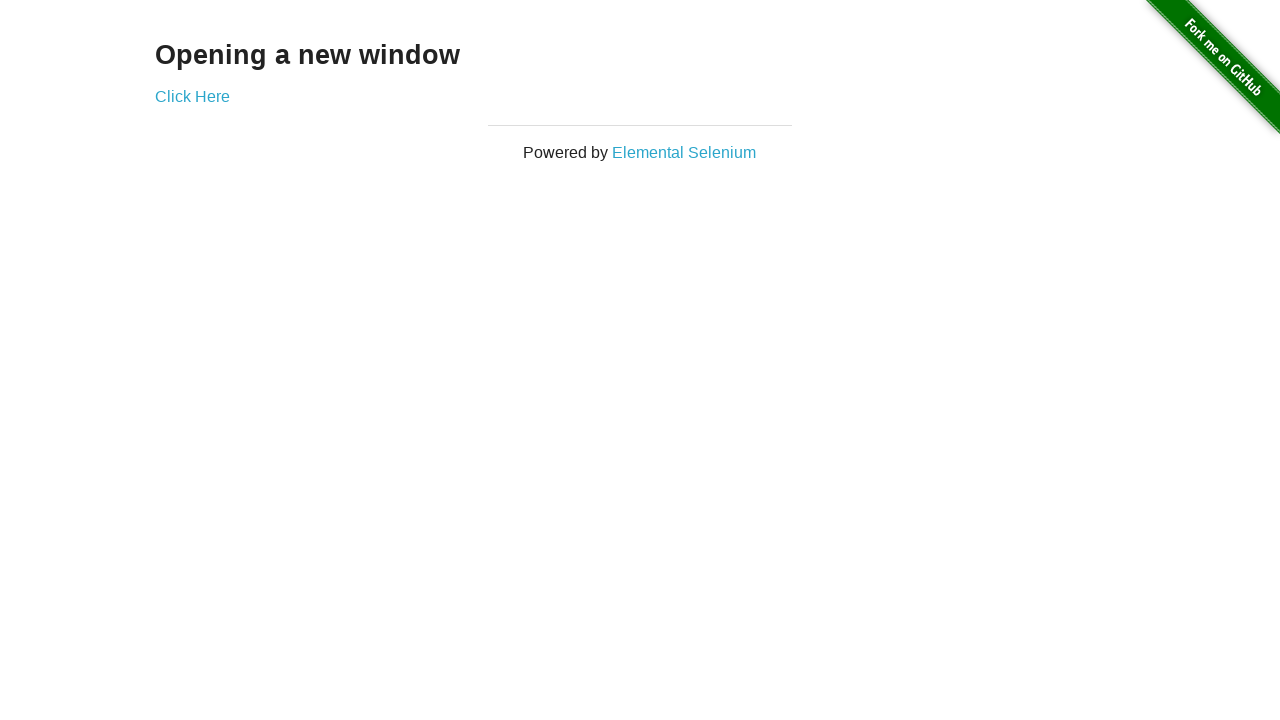